Tests file upload functionality on a practice form by uploading an image file to the picture upload field

Starting URL: https://demoqa.com/automation-practice-form

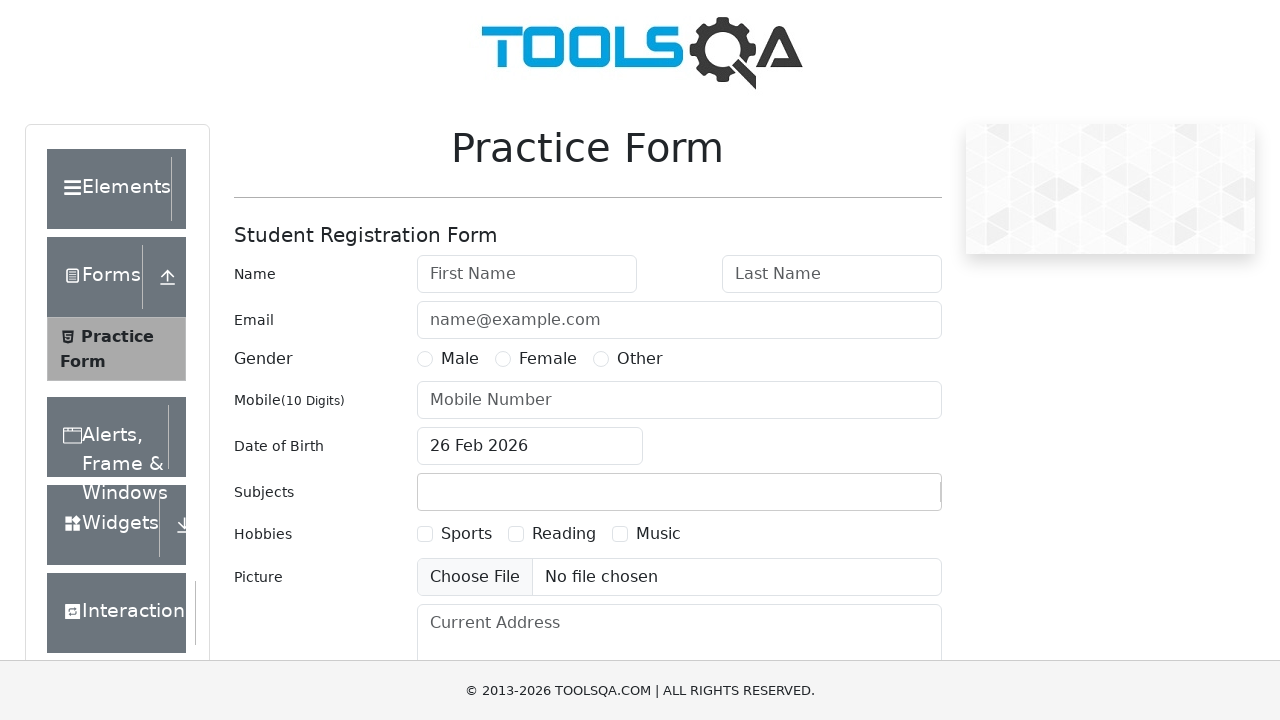

Created temporary PNG file for upload testing
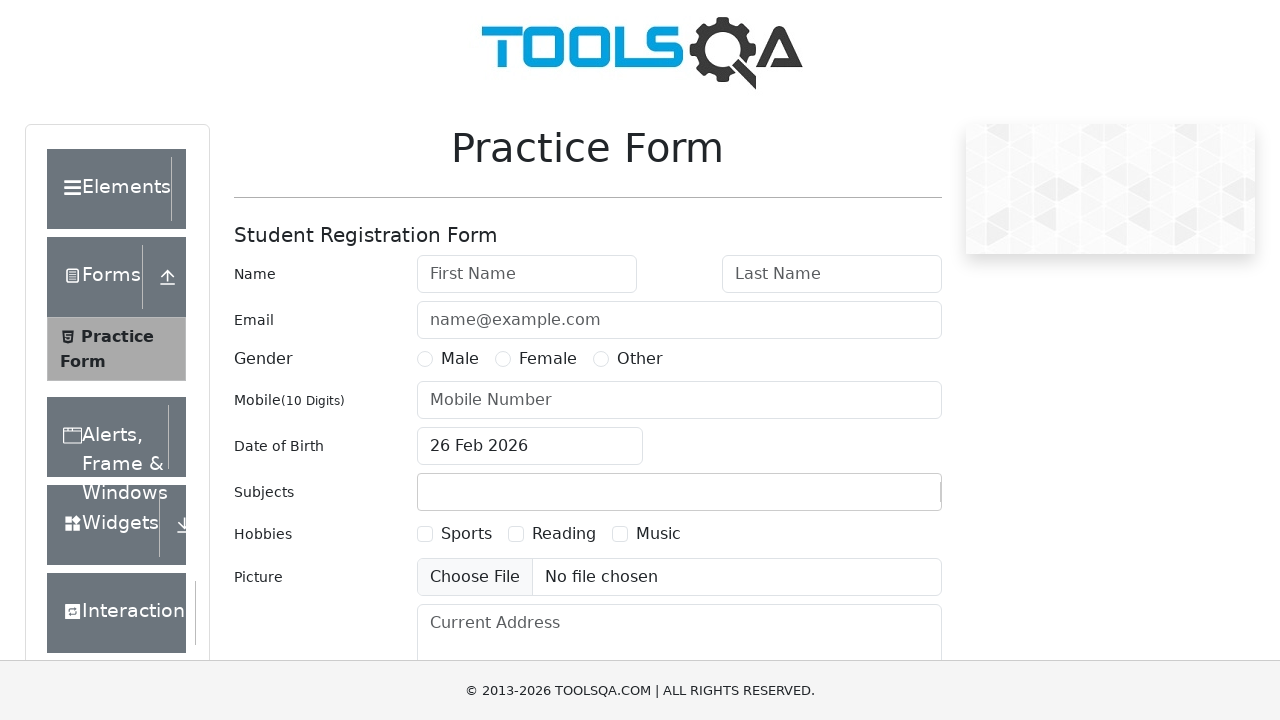

Wrote minimal PNG image data to temporary file
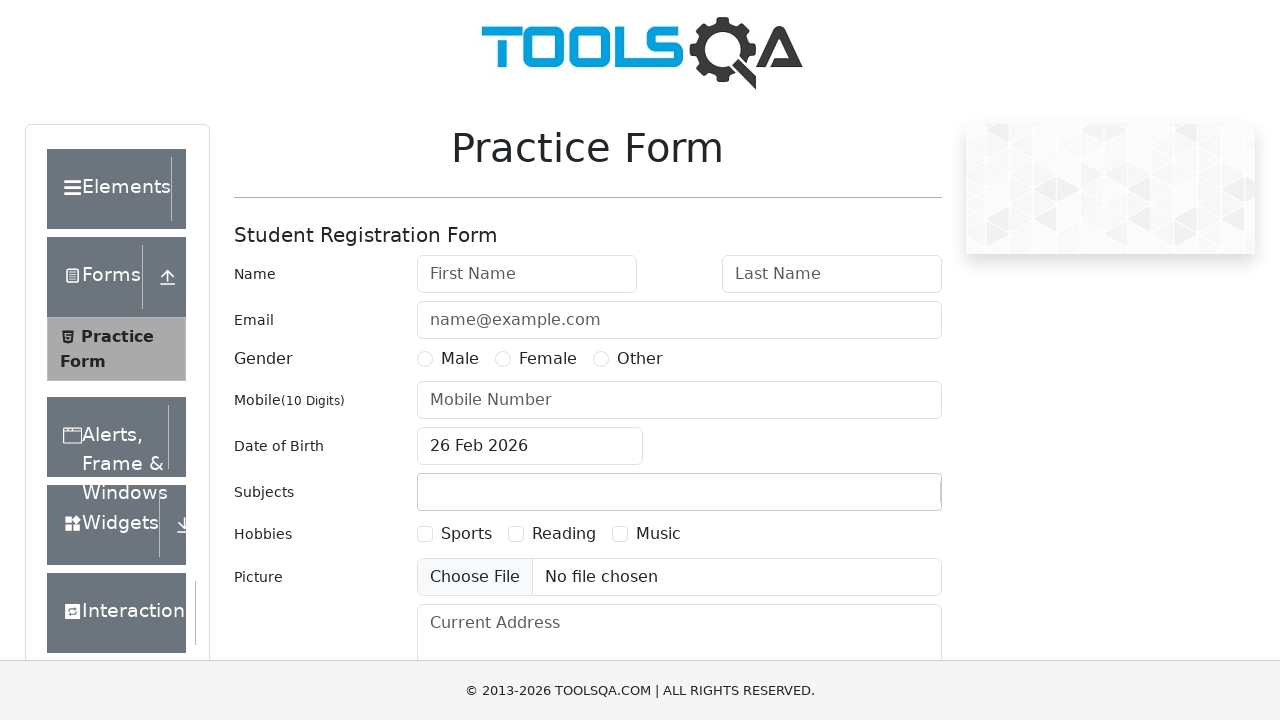

Uploaded image file to the picture upload field
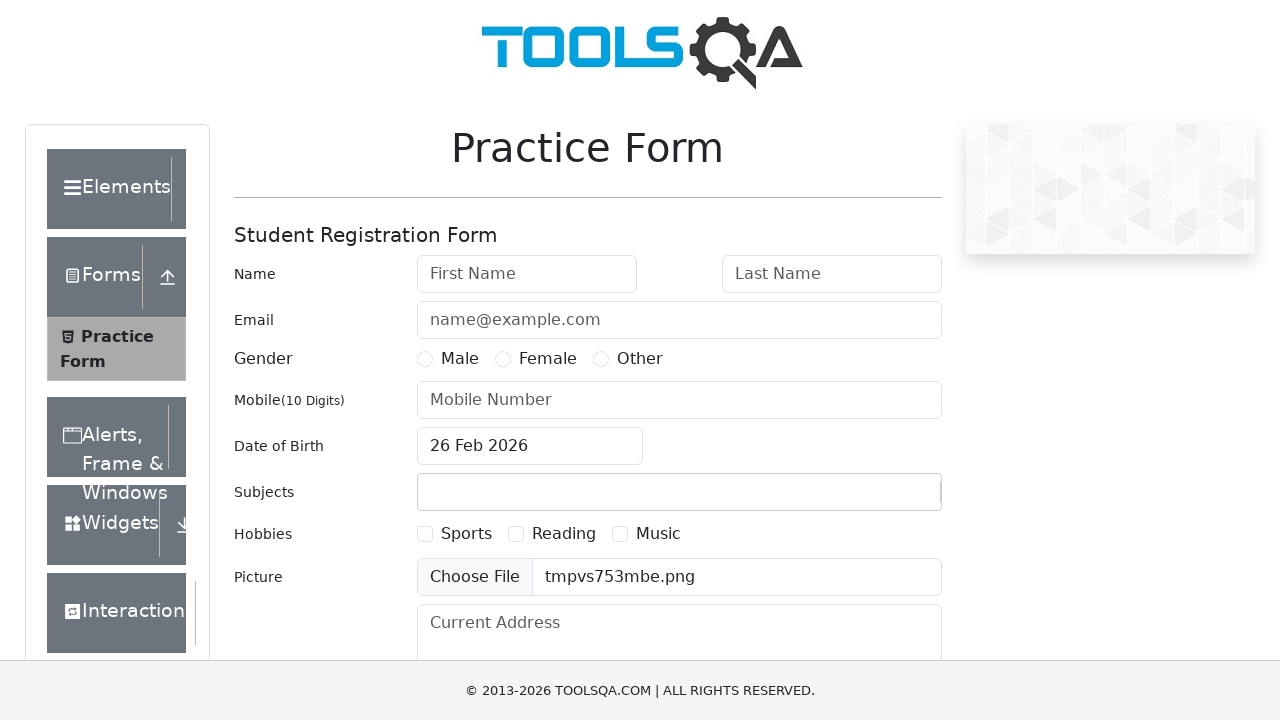

Cleaned up temporary file after upload
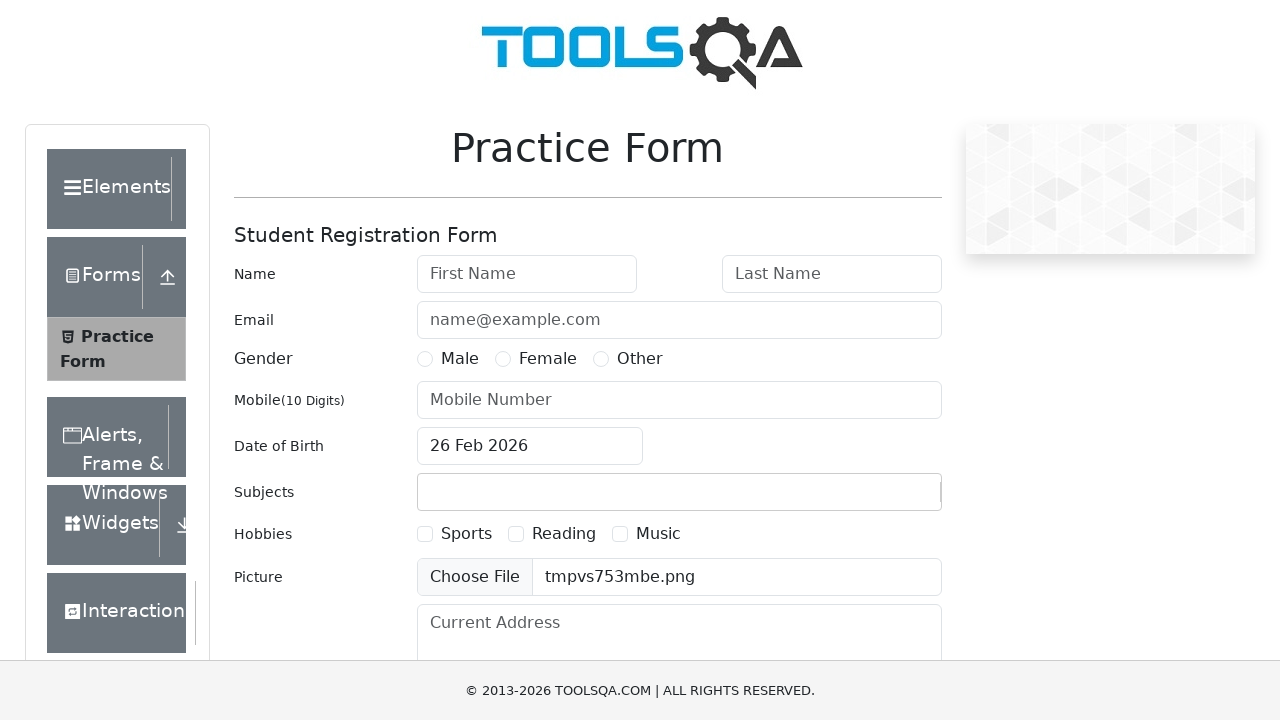

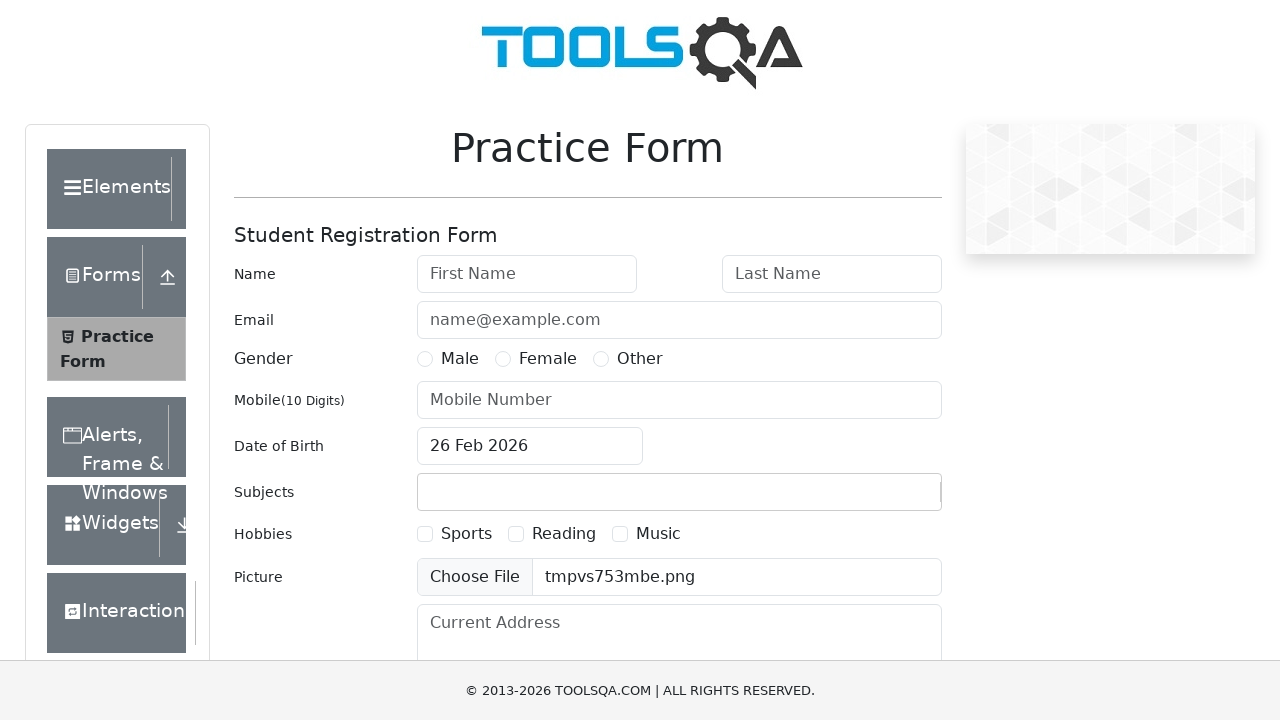